Demonstrates drag and drop action from draggable element to droppable element

Starting URL: https://crossbrowsertesting.github.io/drag-and-drop

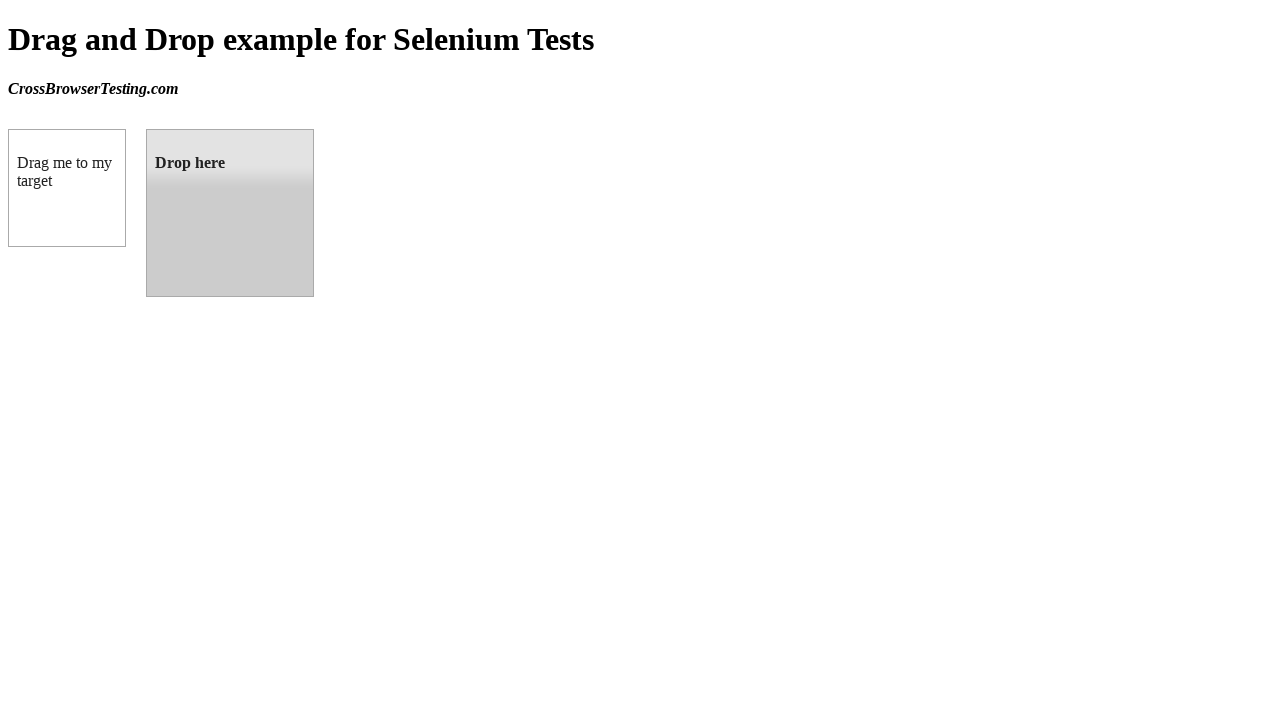

Navigated to drag and drop test page
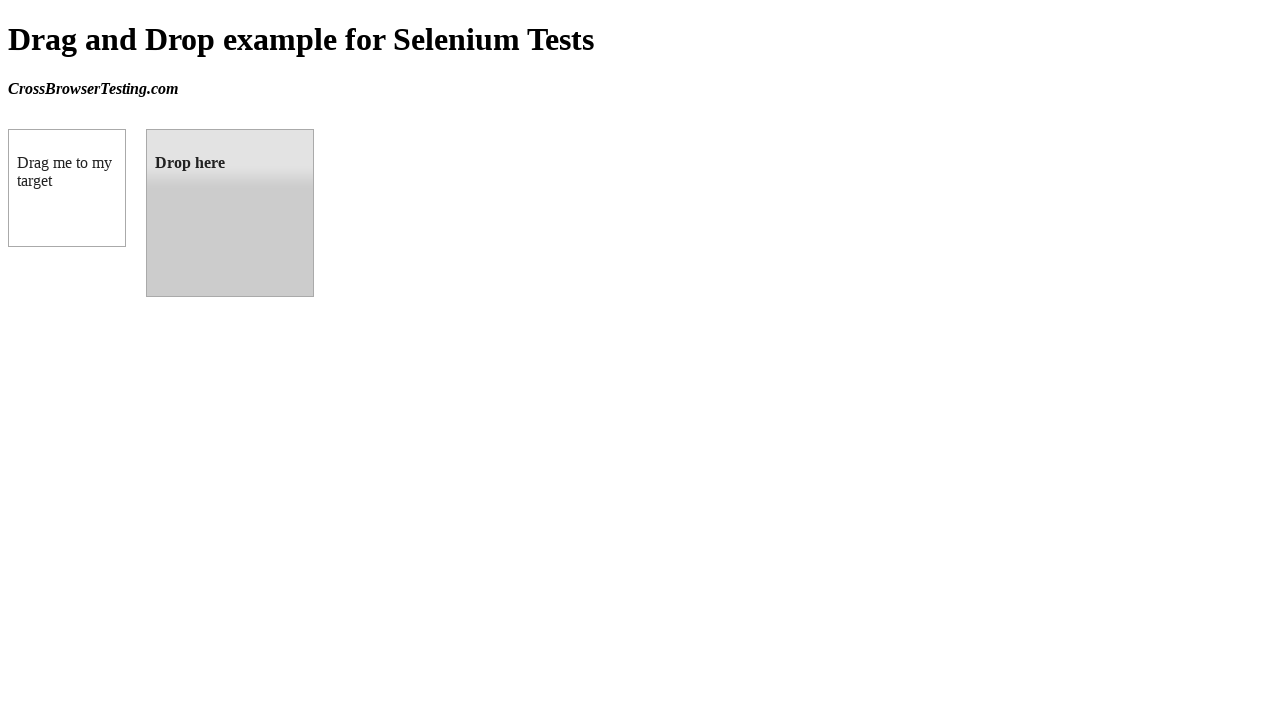

Located draggable element
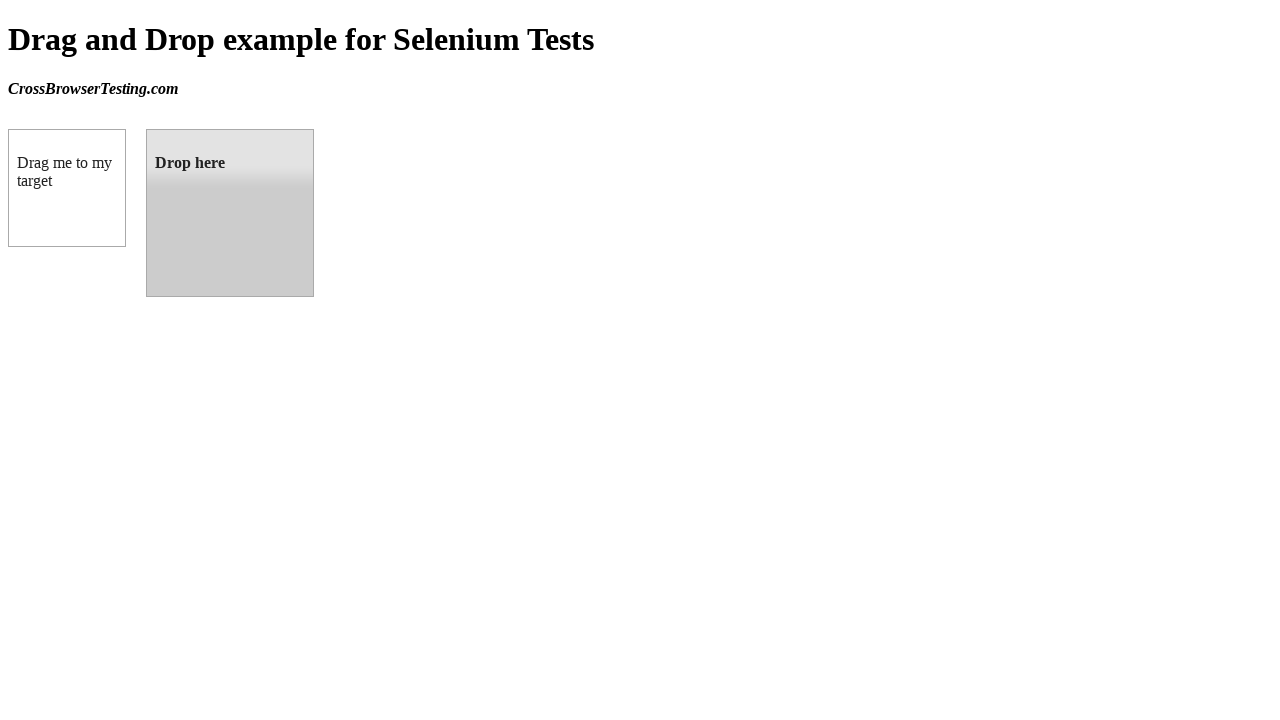

Located droppable element
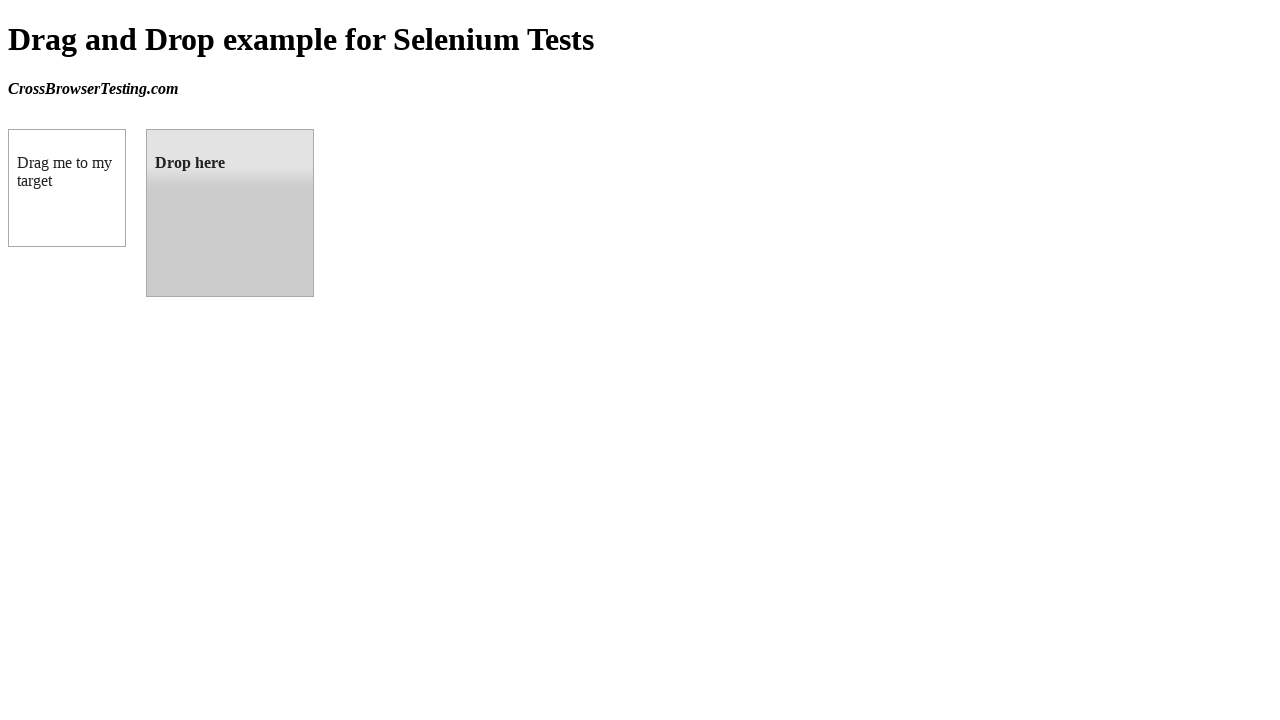

Dragged draggable element to droppable element at (230, 213)
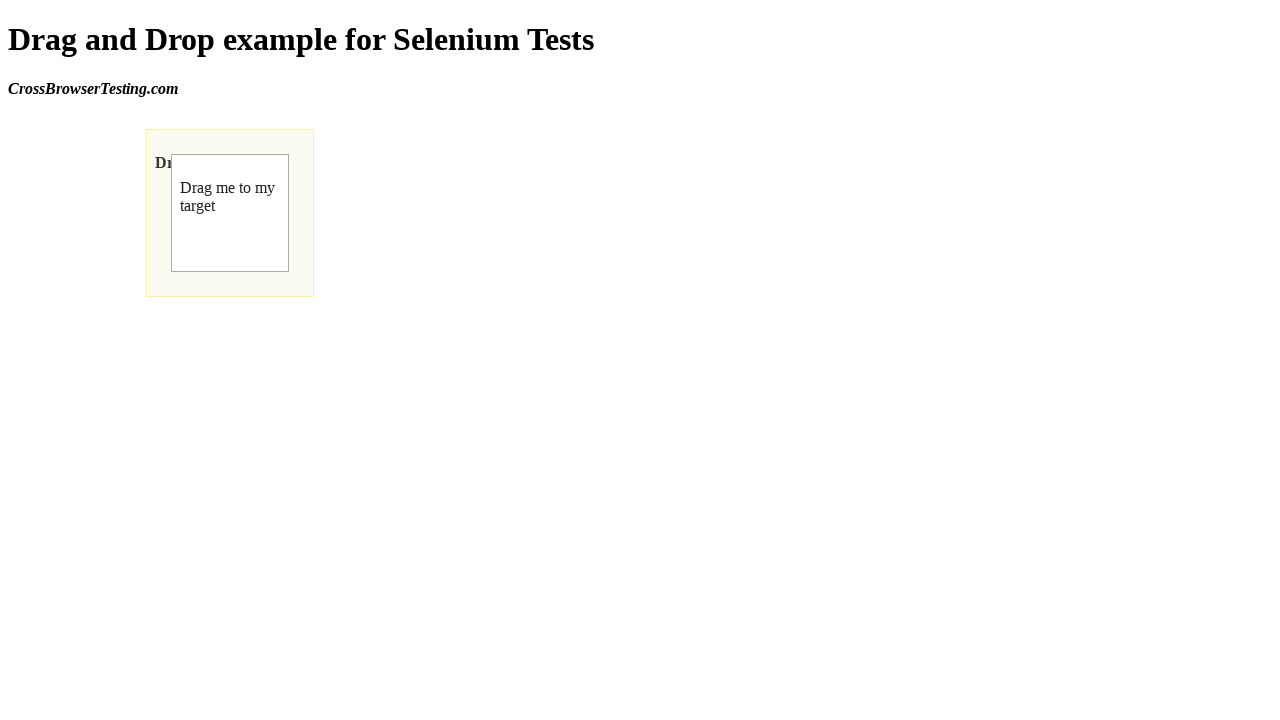

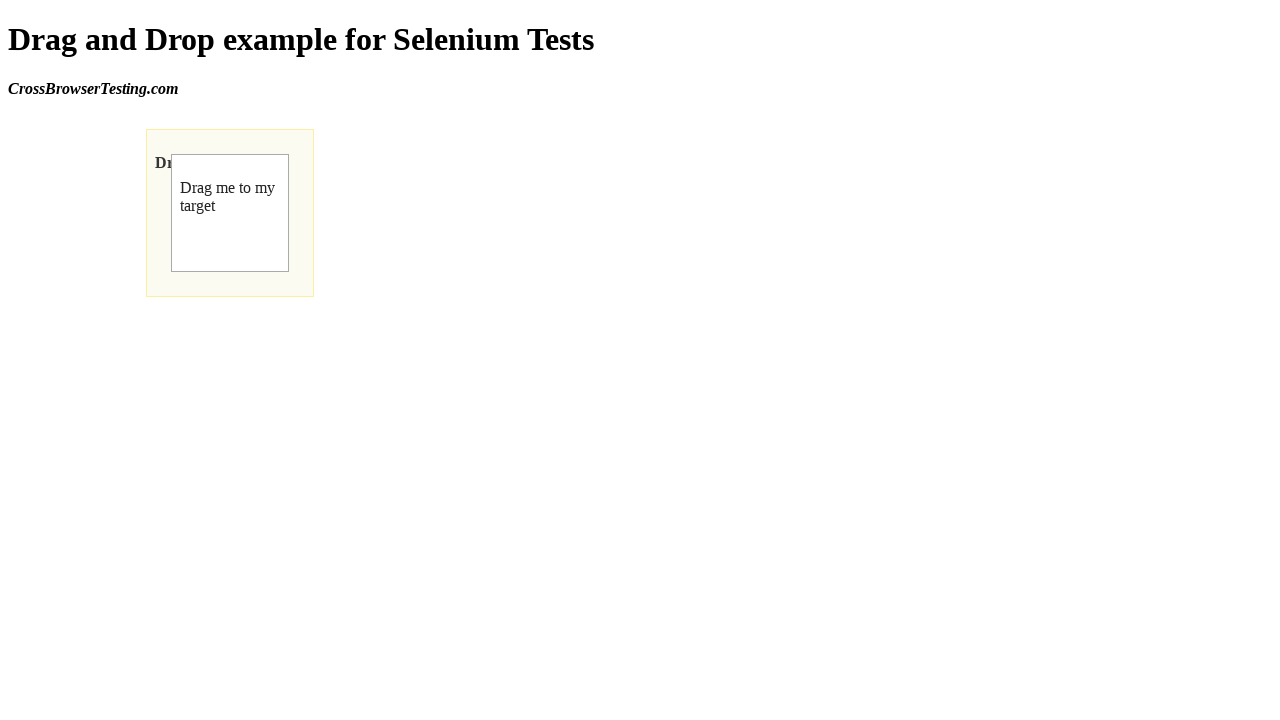